Tests that "Clear completed" button is hidden when there are no completed items.

Starting URL: https://demo.playwright.dev/todomvc

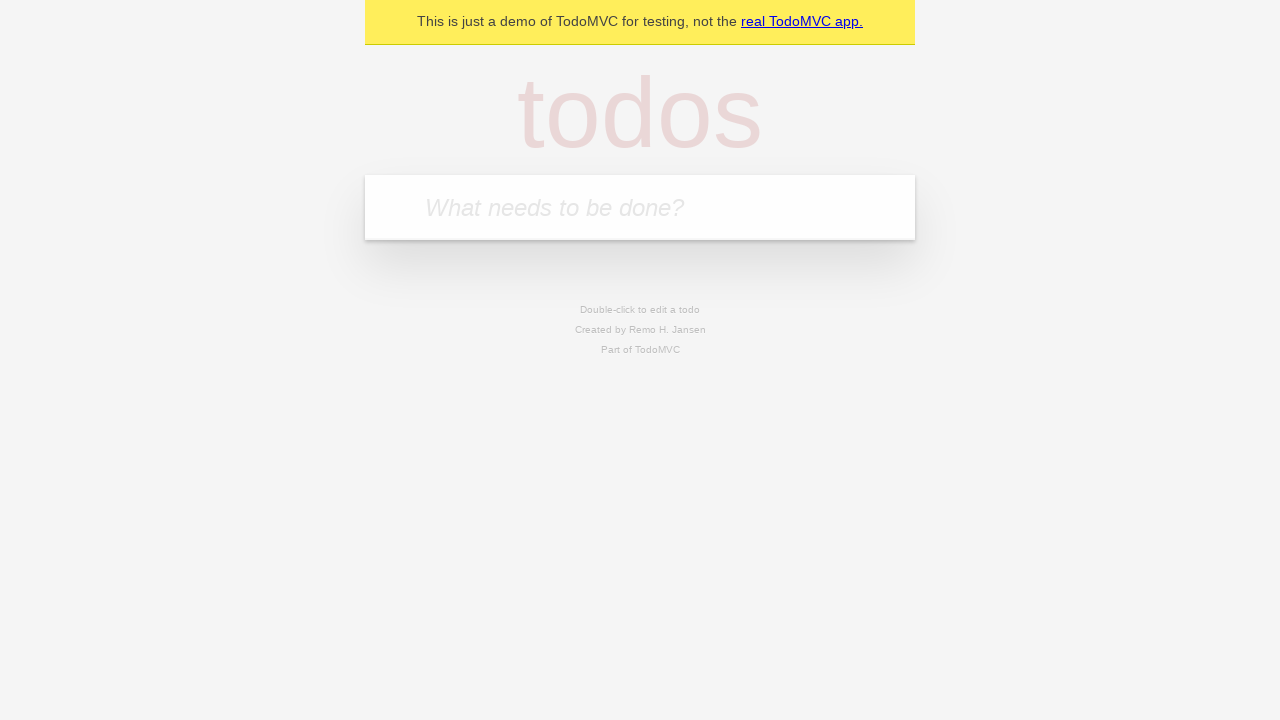

Located the 'What needs to be done?' input field
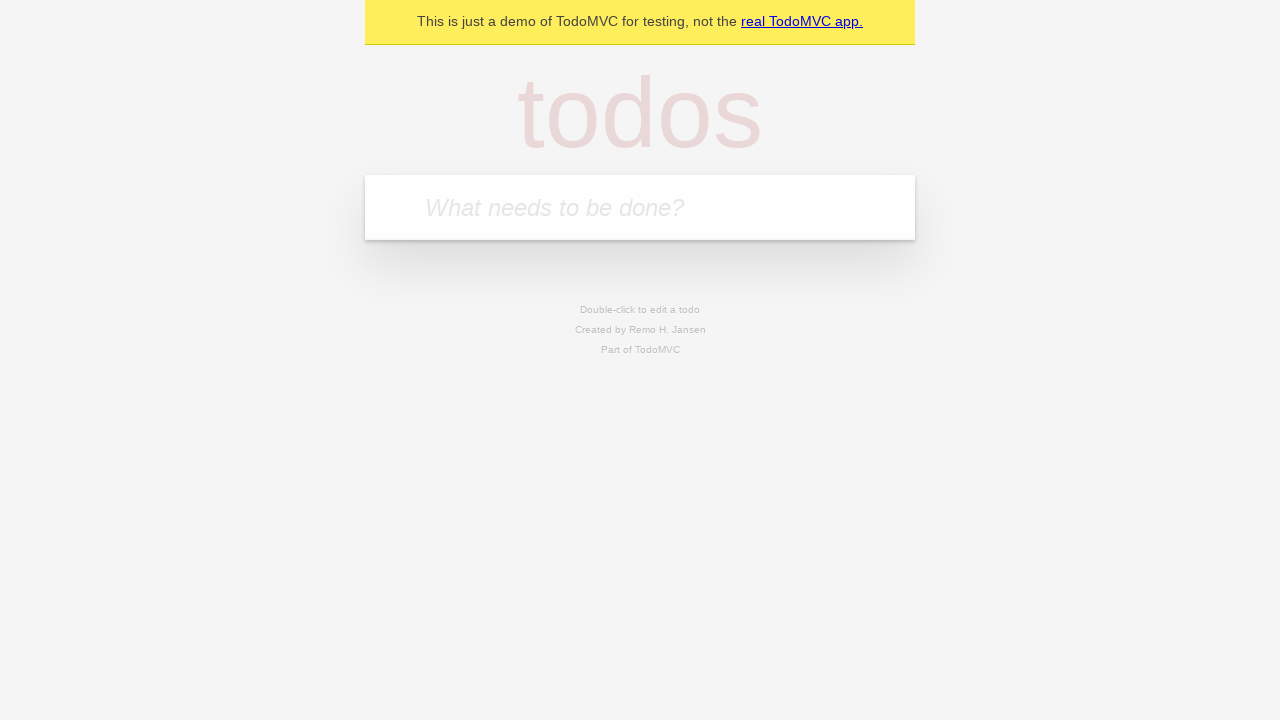

Filled first todo with 'buy some cheese' on internal:attr=[placeholder="What needs to be done?"i]
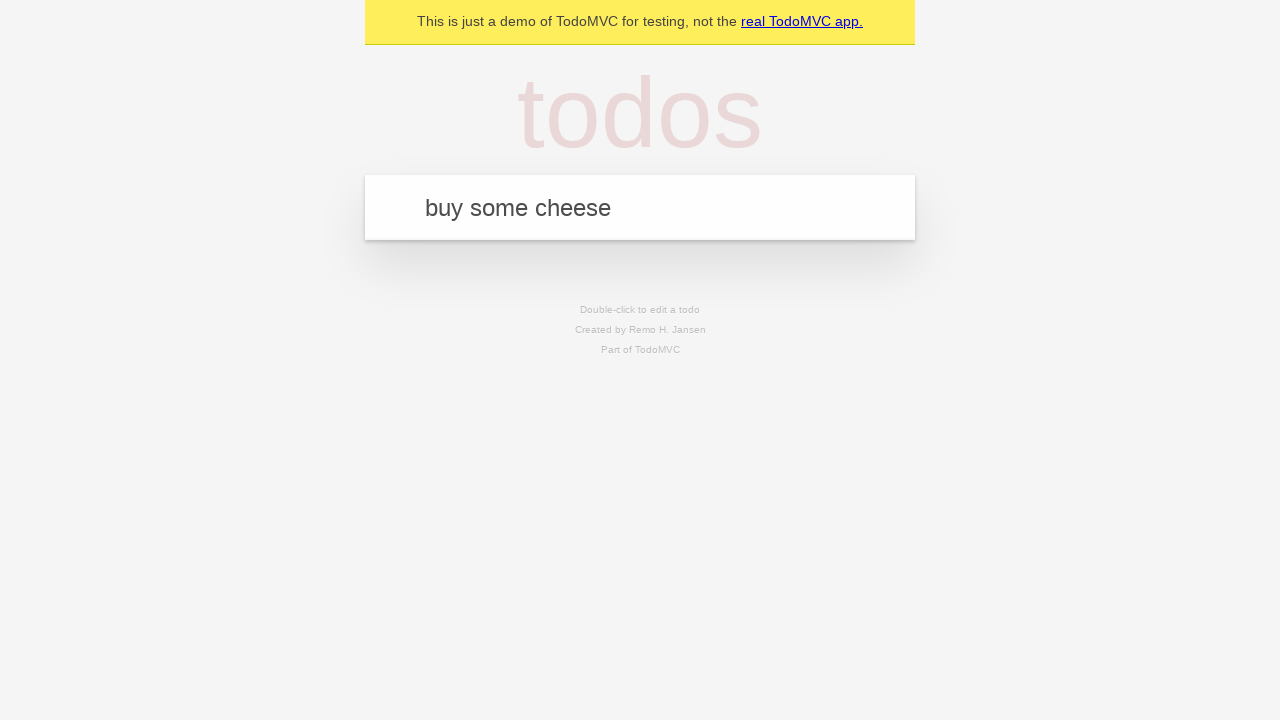

Pressed Enter to create first todo on internal:attr=[placeholder="What needs to be done?"i]
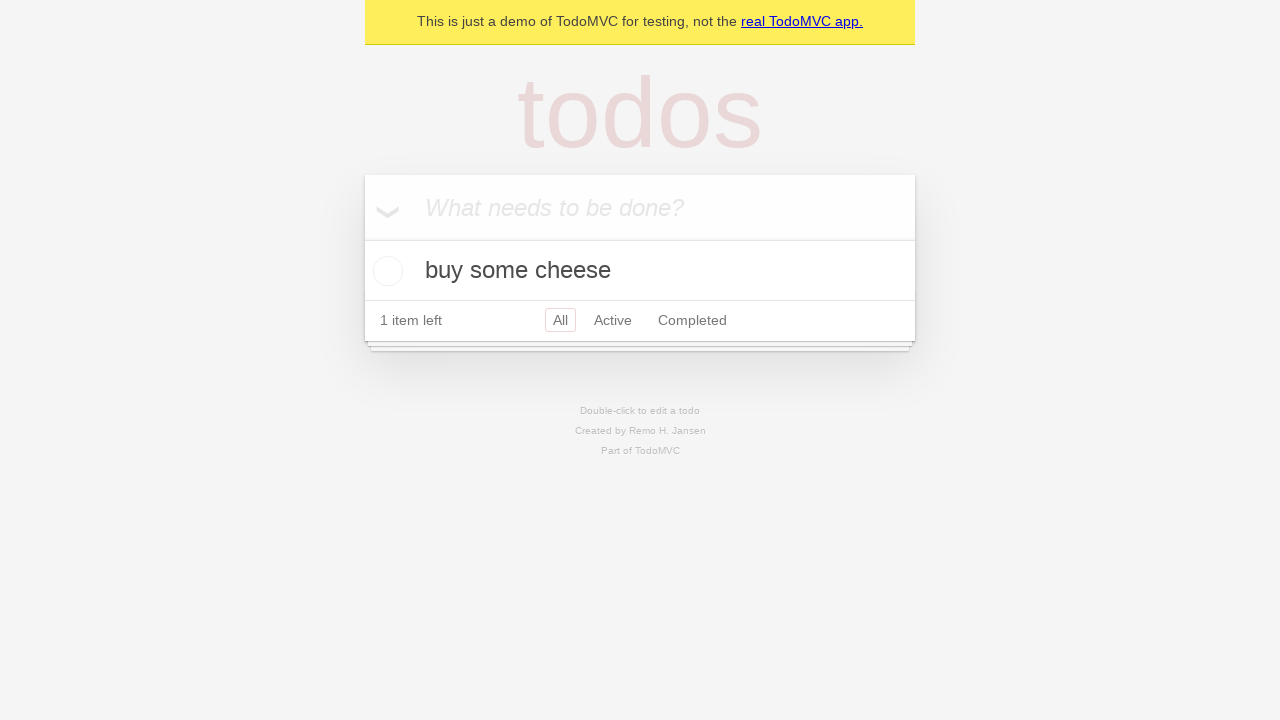

Filled second todo with 'feed the cat' on internal:attr=[placeholder="What needs to be done?"i]
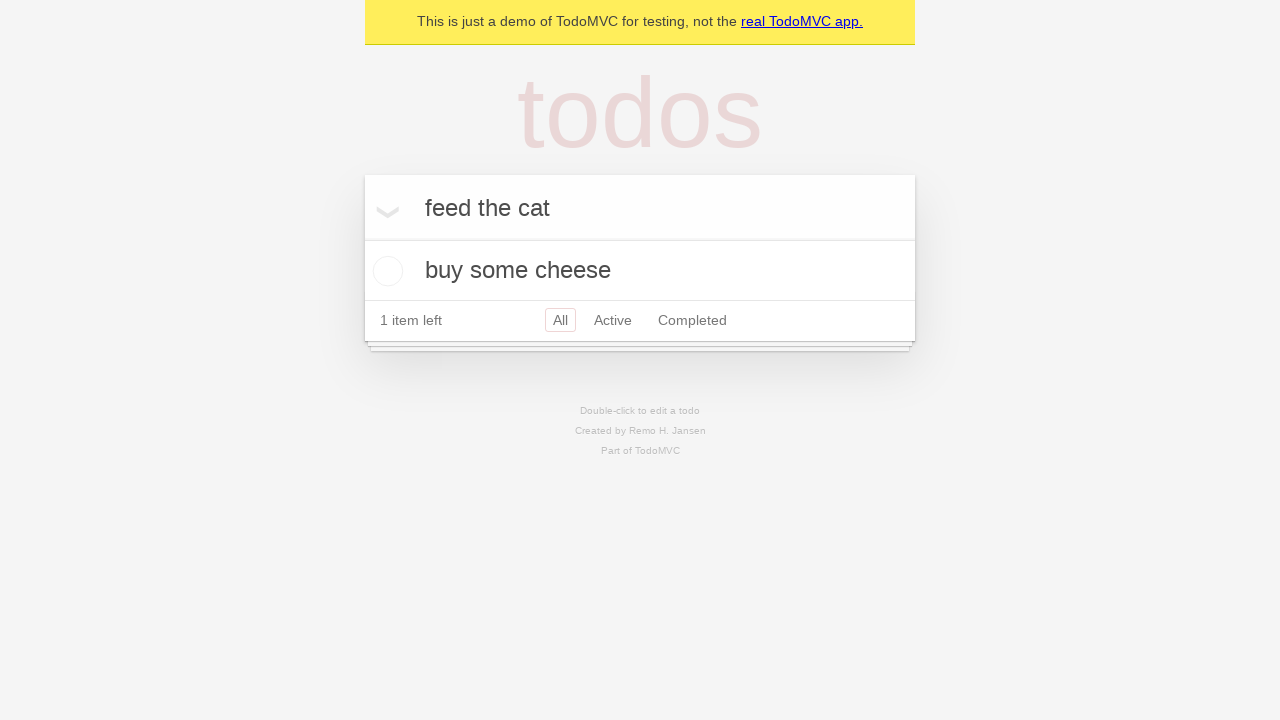

Pressed Enter to create second todo on internal:attr=[placeholder="What needs to be done?"i]
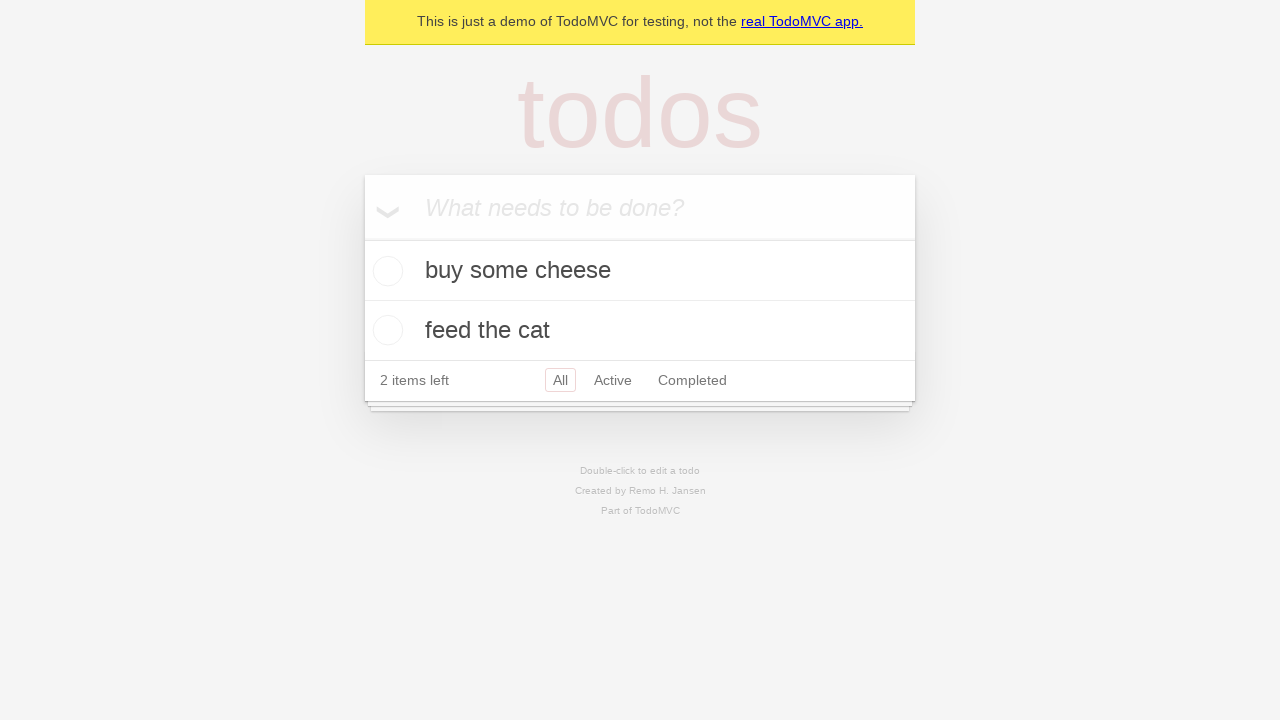

Filled third todo with 'book a doctors appointment' on internal:attr=[placeholder="What needs to be done?"i]
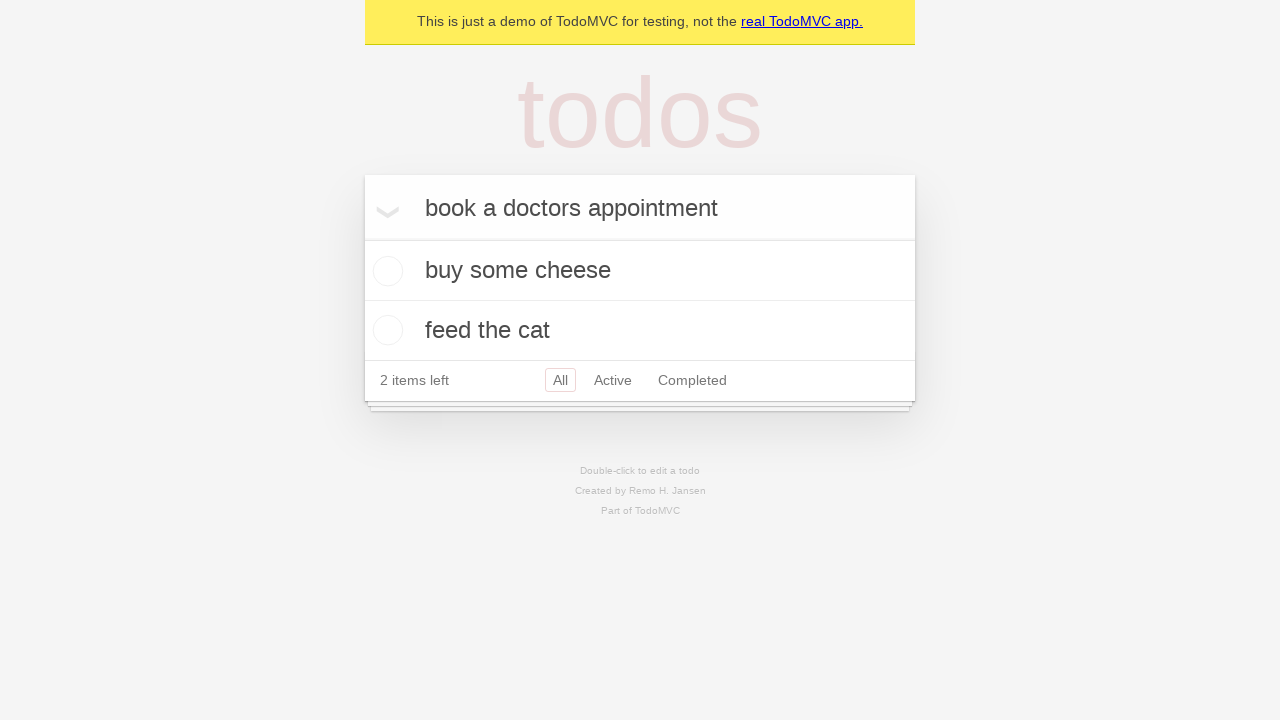

Pressed Enter to create third todo on internal:attr=[placeholder="What needs to be done?"i]
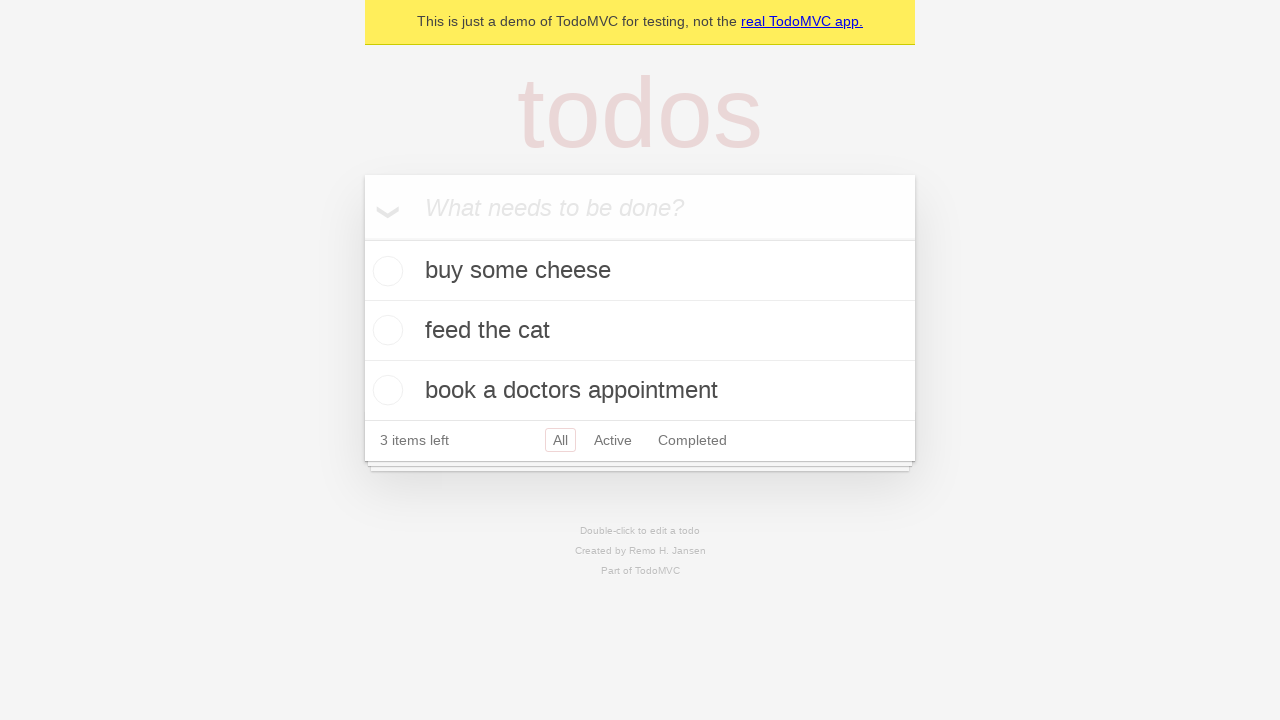

Checked the first todo to mark it as completed at (385, 271) on .todo-list li .toggle >> nth=0
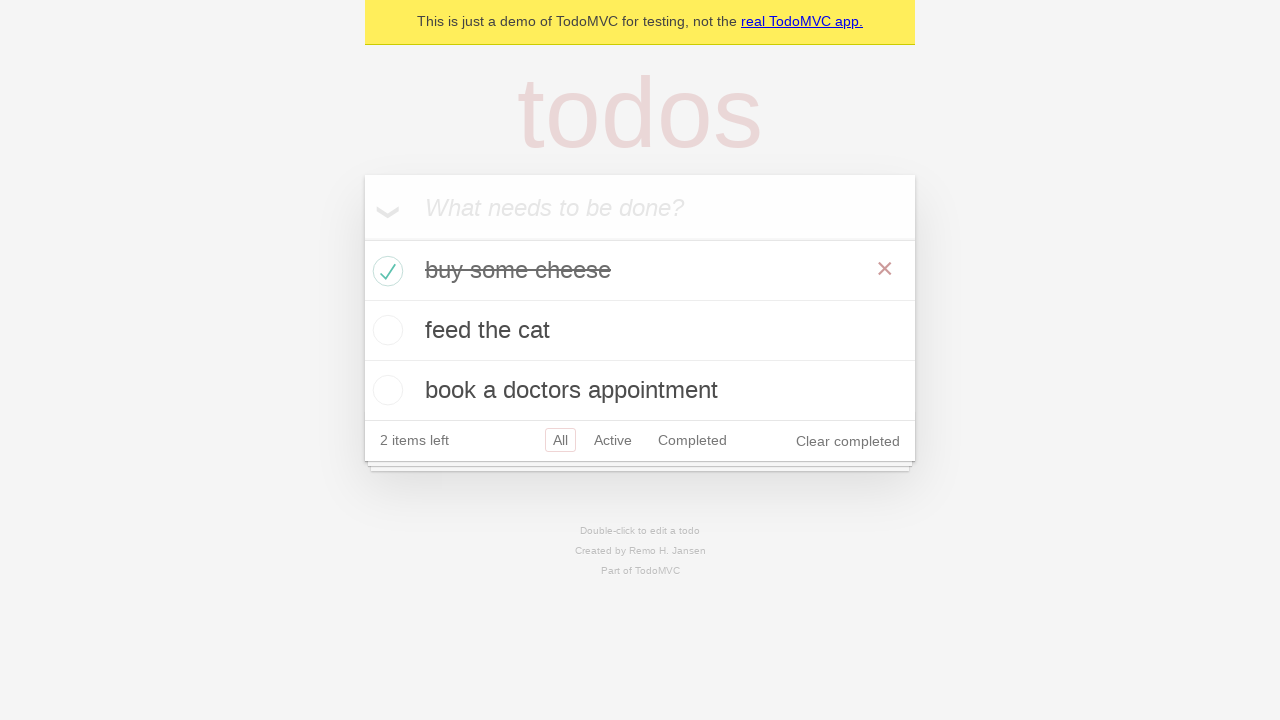

Clicked 'Clear completed' button to remove completed todo at (848, 441) on internal:role=button[name="Clear completed"i]
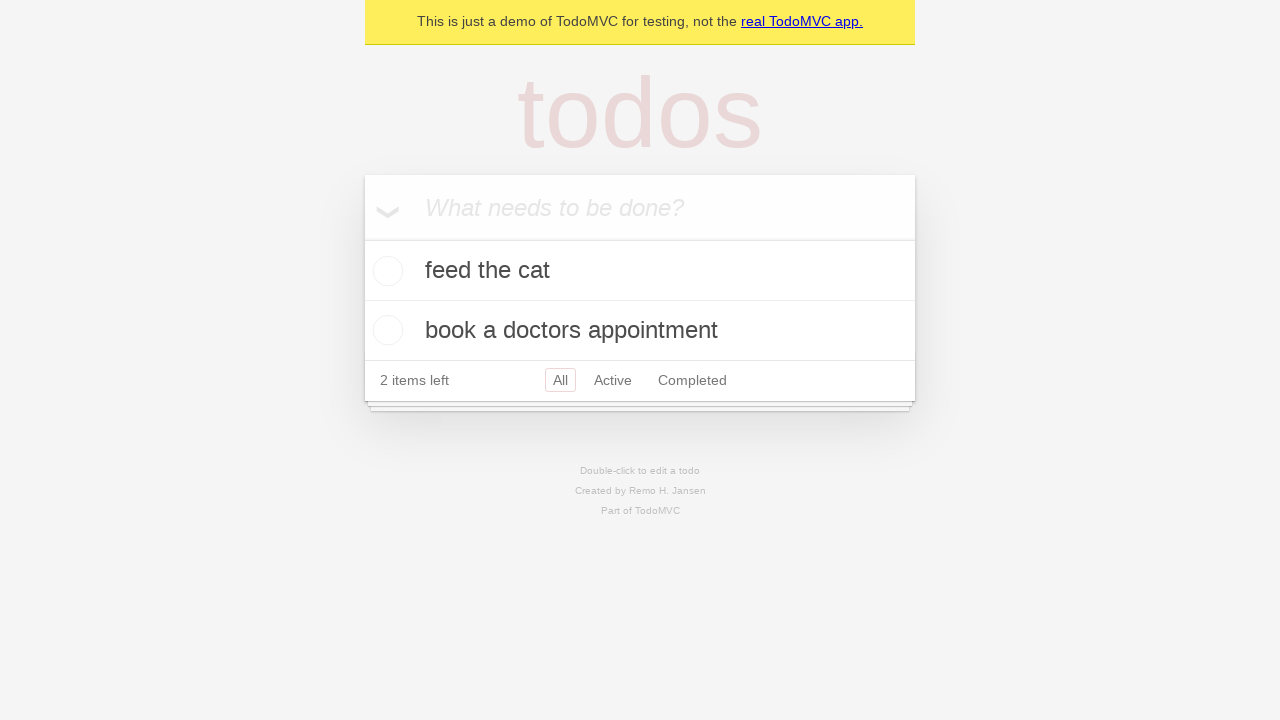

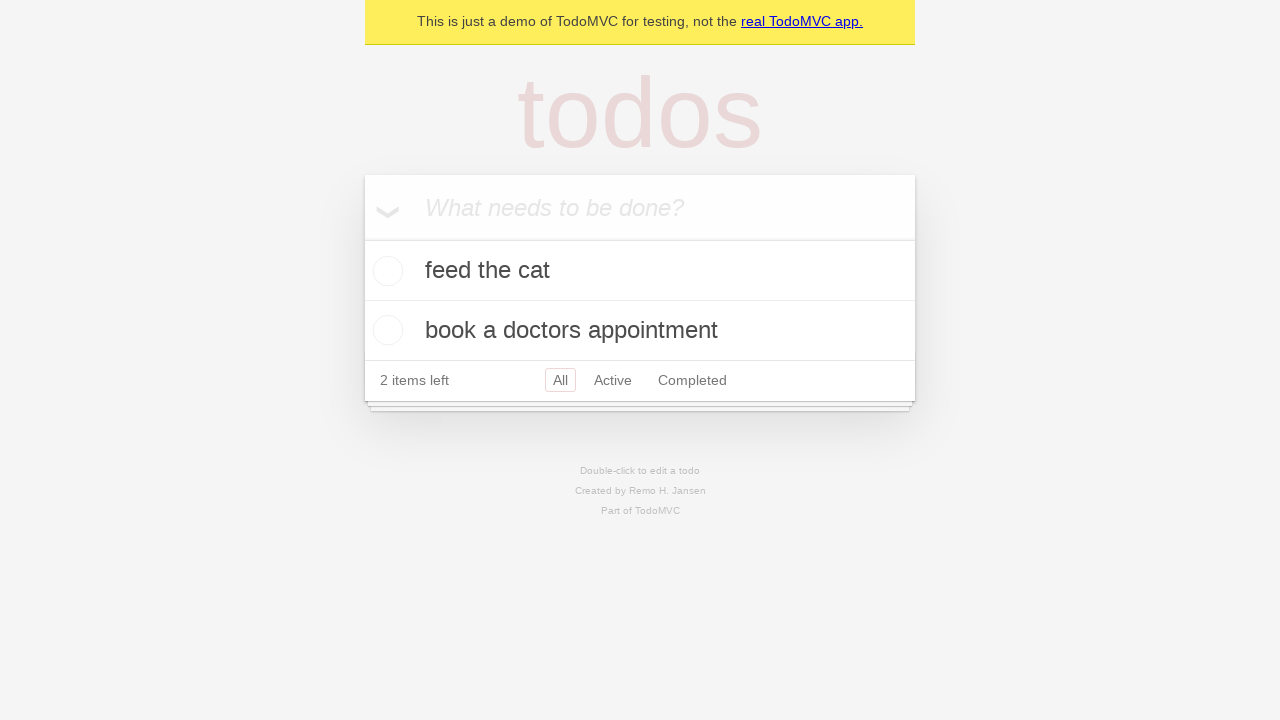